Fills out a form on a testing website by entering first name, last name, and selecting gender

Starting URL: https://trytestingthis.netlify.app/

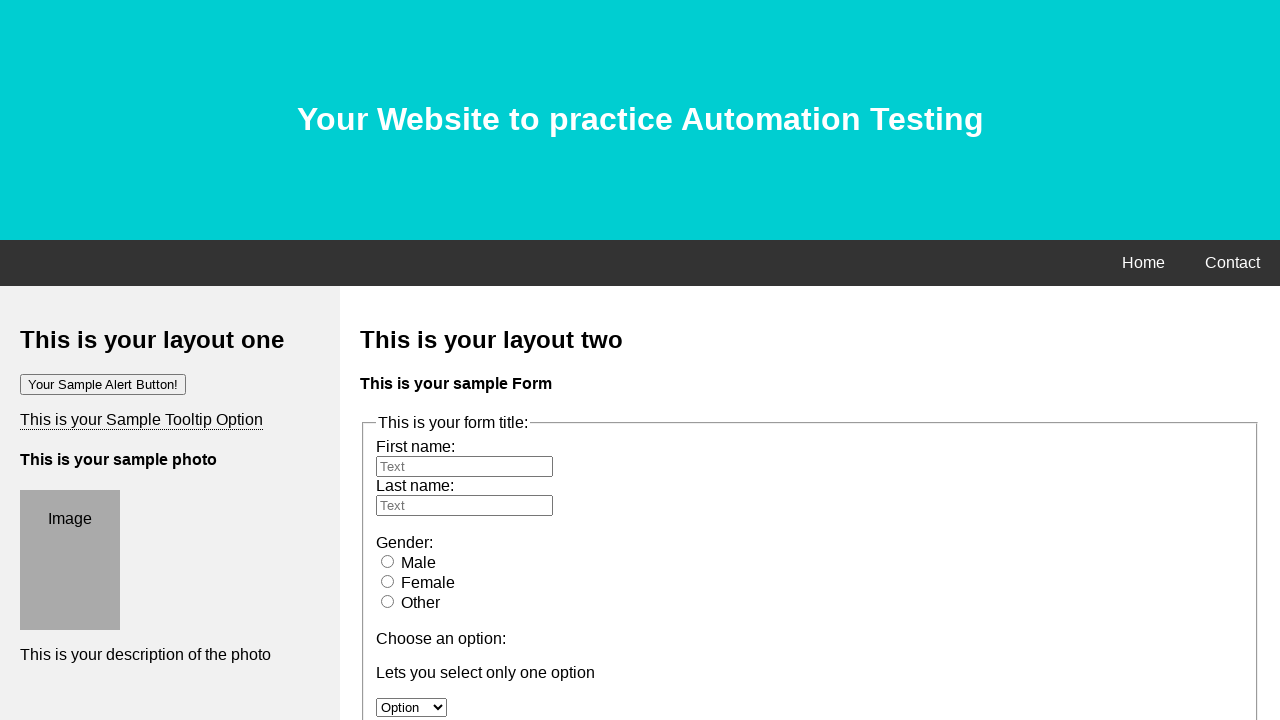

Filled first name field with 'Jake ' on #fname
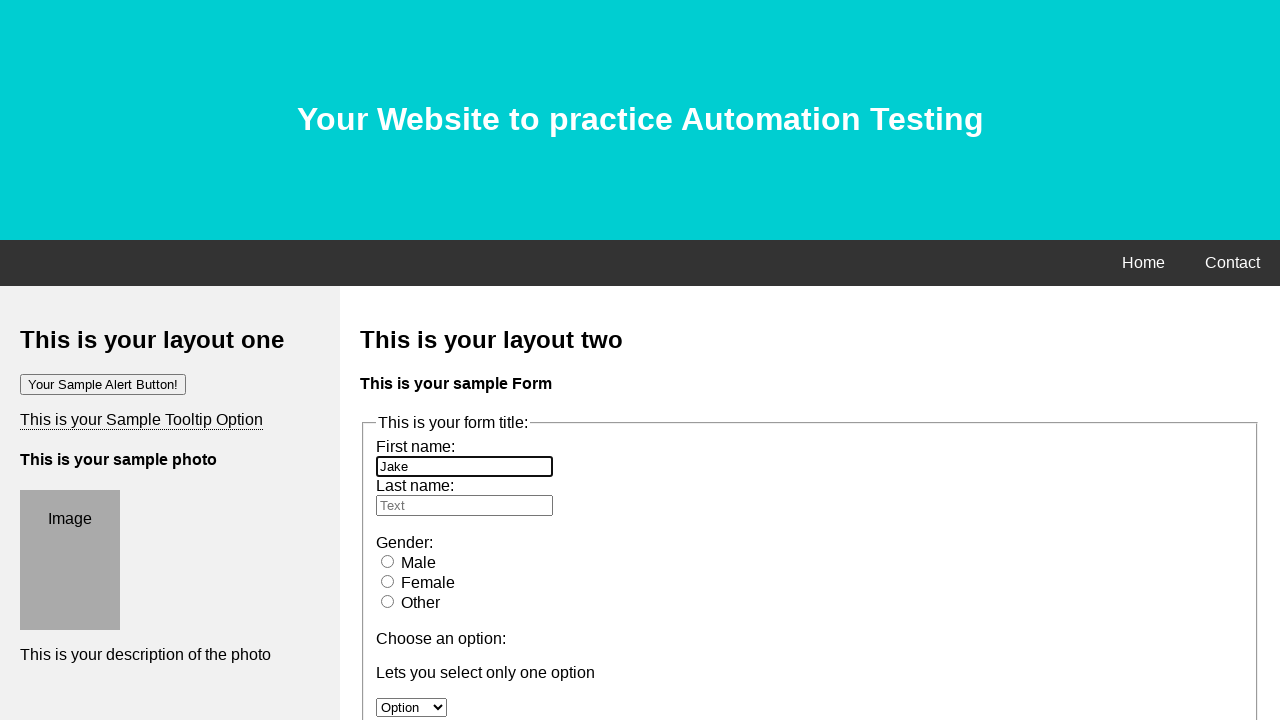

Filled last name field with 'Adams' on #lname
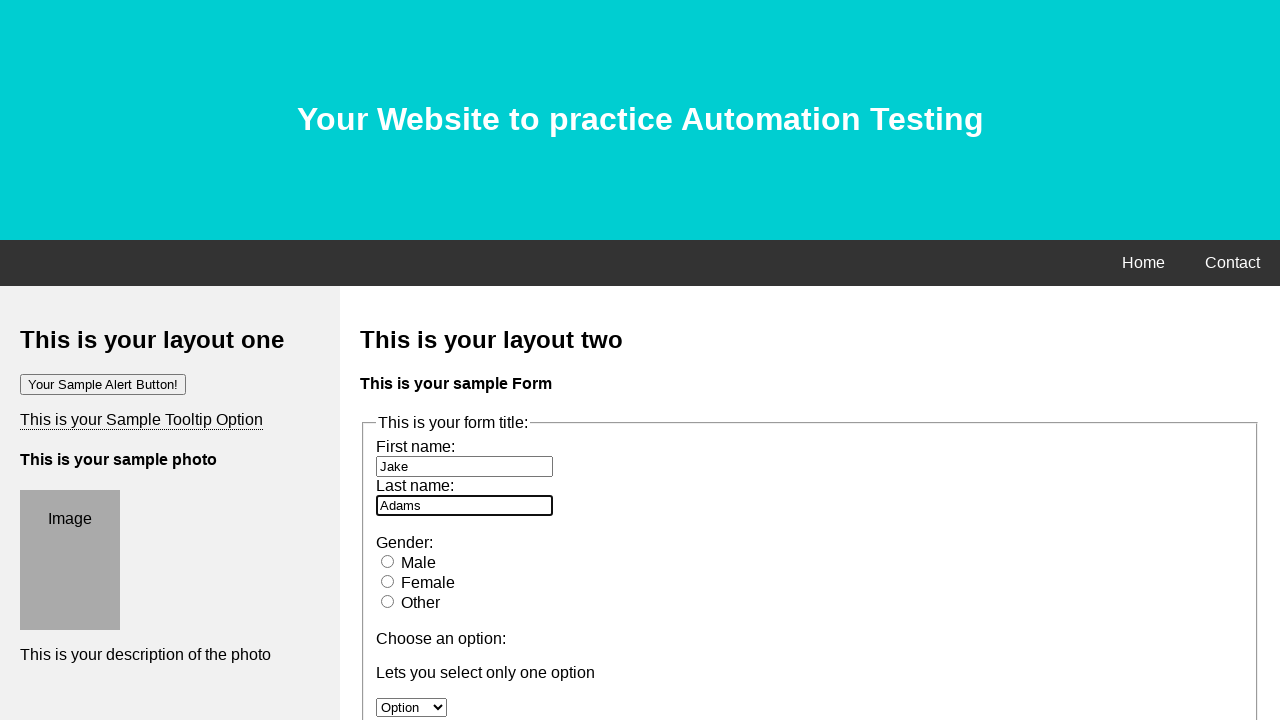

Selected Male gender option at (418, 562) on xpath=//*[contains(text(),'Male')]
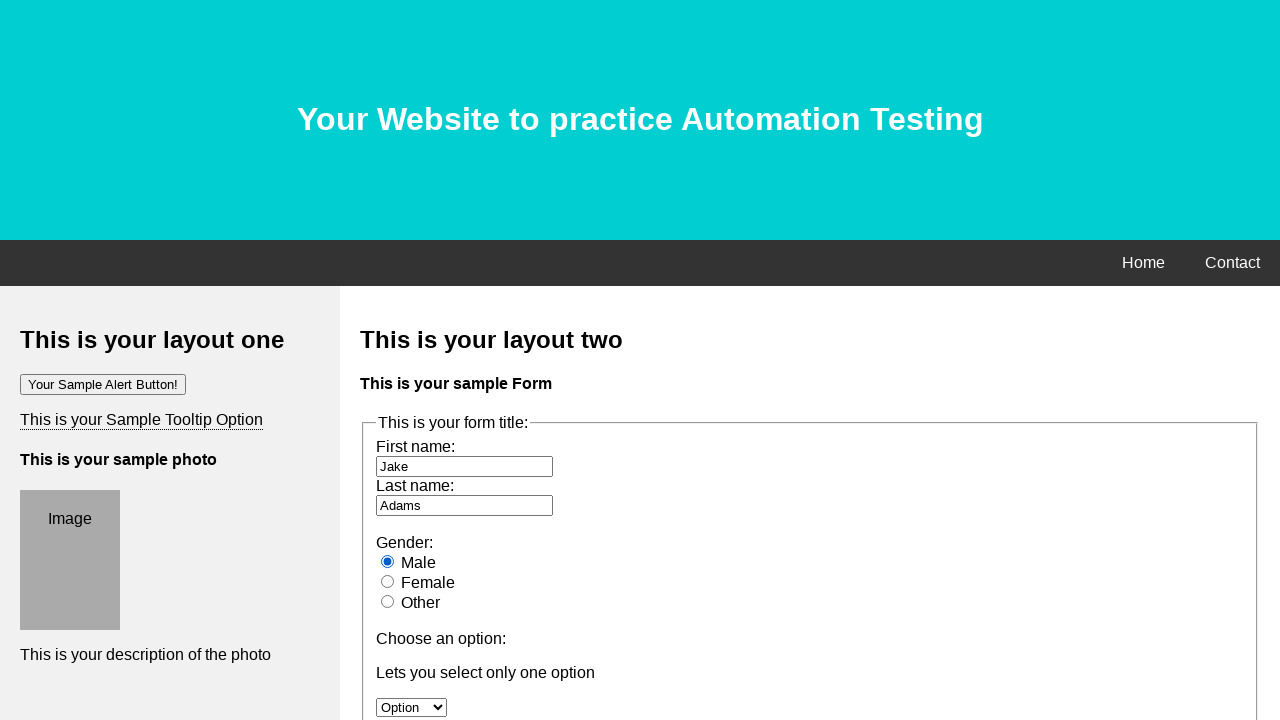

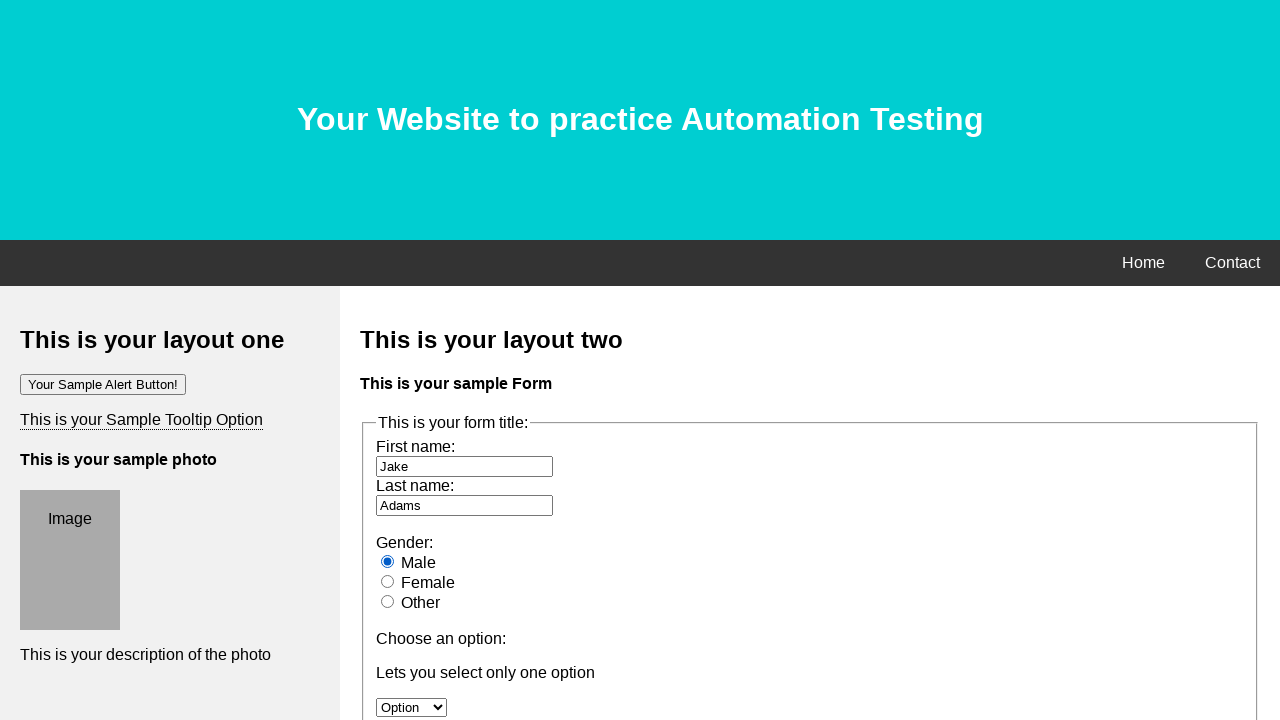